Tests dropdown/select functionality by selecting an option from a dropdown menu using visible text and verifying the selection was applied correctly.

Starting URL: https://bonigarcia.dev/selenium-webdriver-java/web-form.html

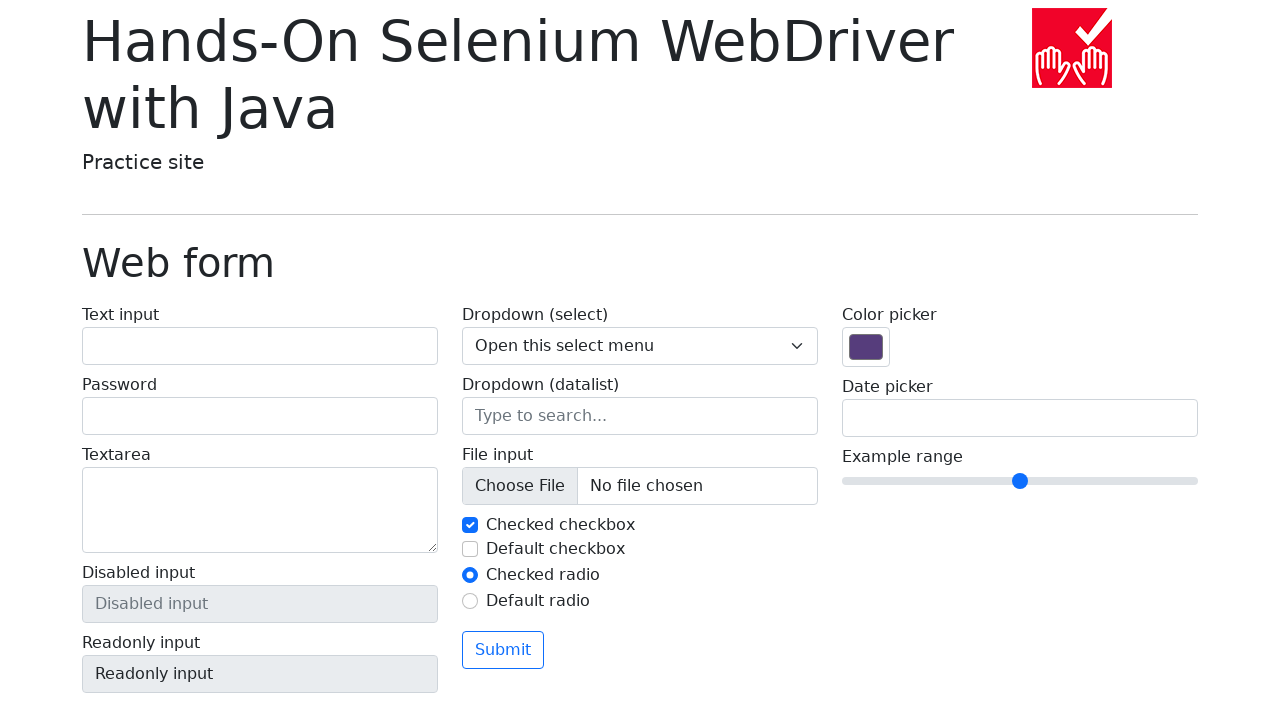

Selected 'Three' from the dropdown menu on select[name='my-select']
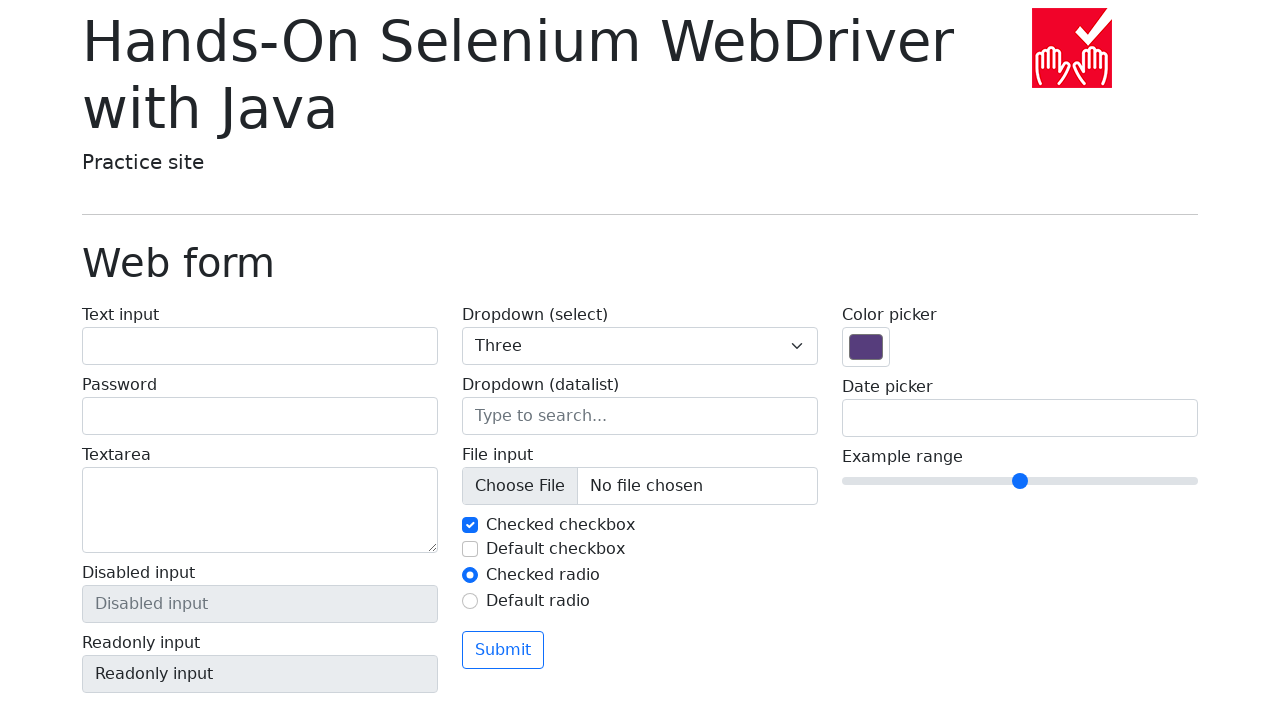

Retrieved the selected dropdown value
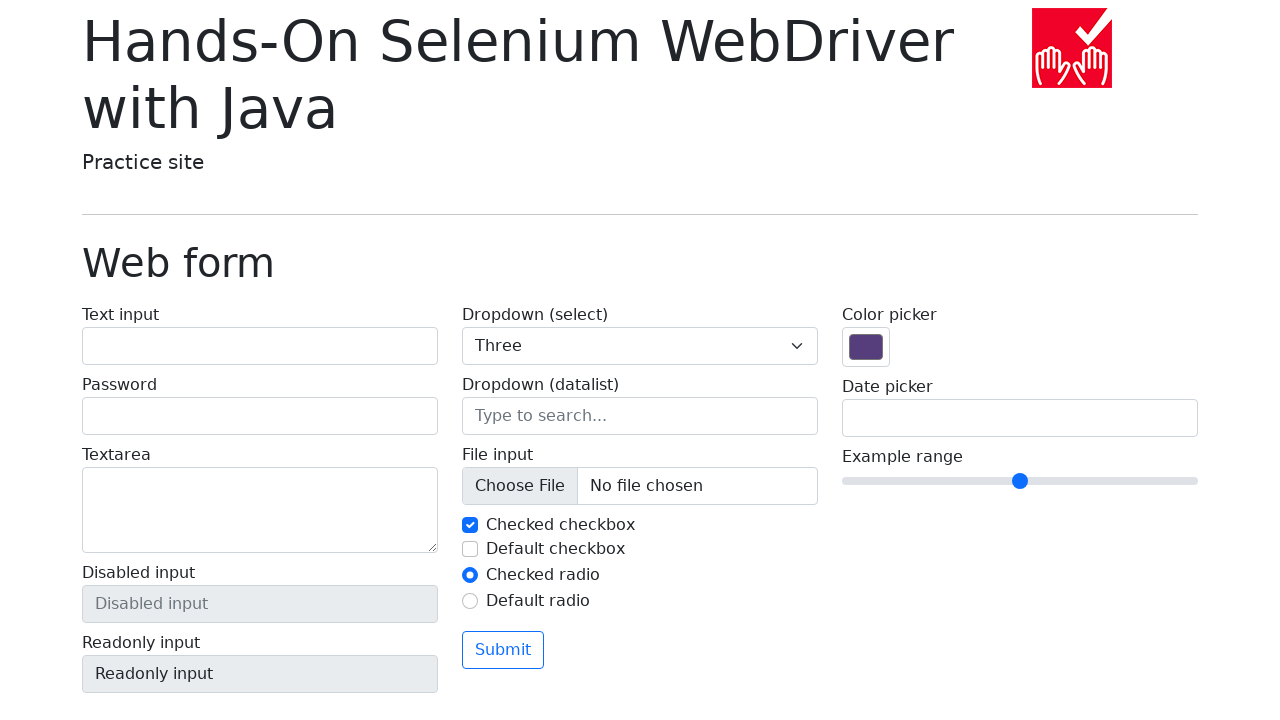

Waited 500ms to ensure selection is visible
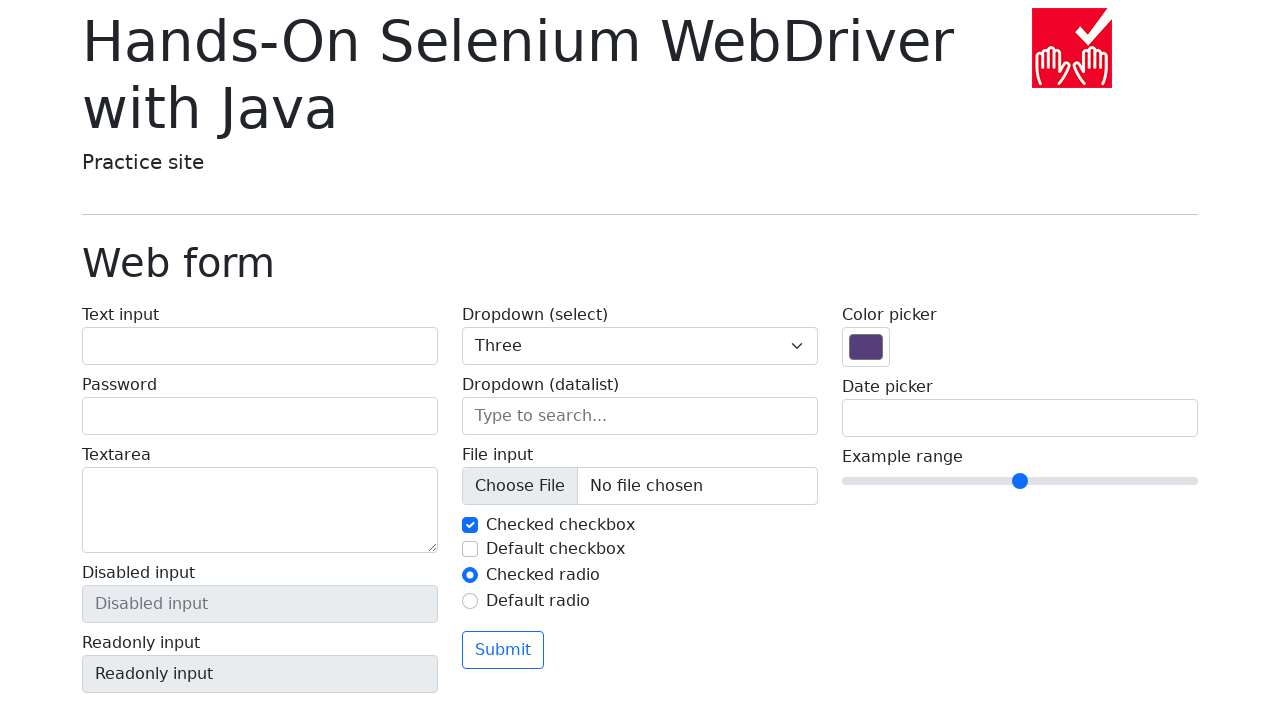

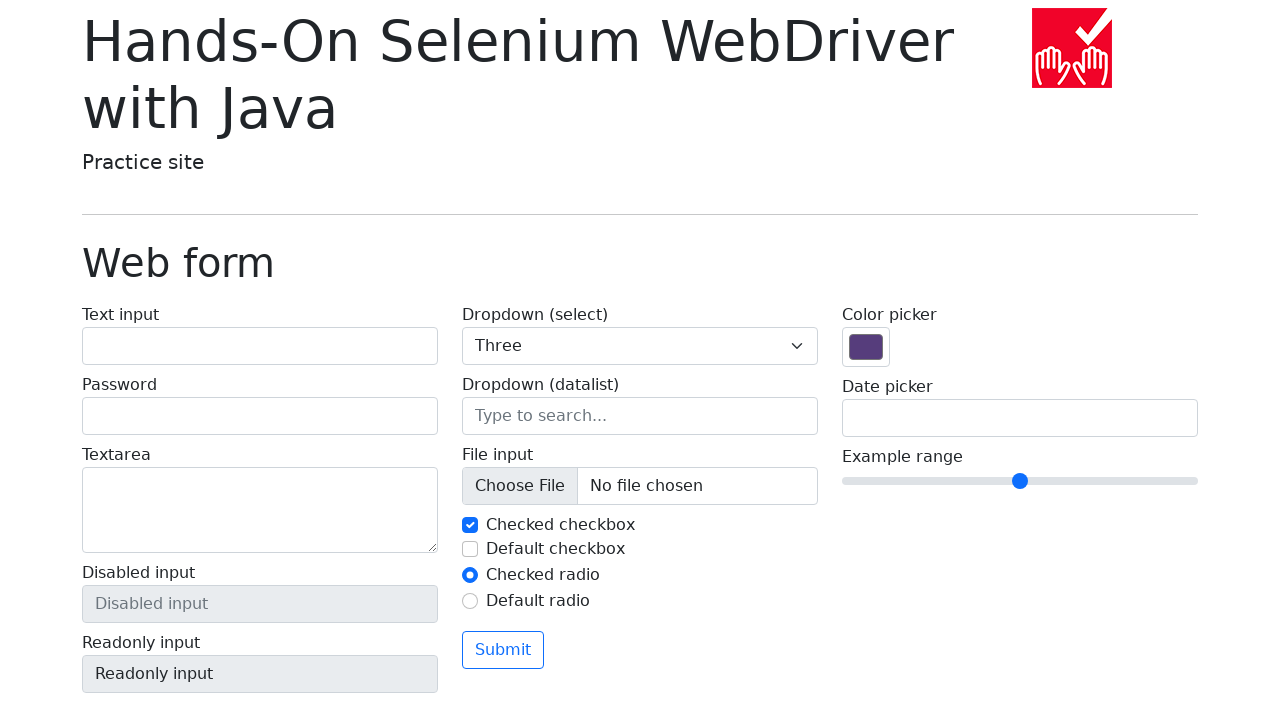